Navigates to a subcategory page by hovering over the main menu and clicking the subcategory link

Starting URL: http://litecart.stqa.ru/en/

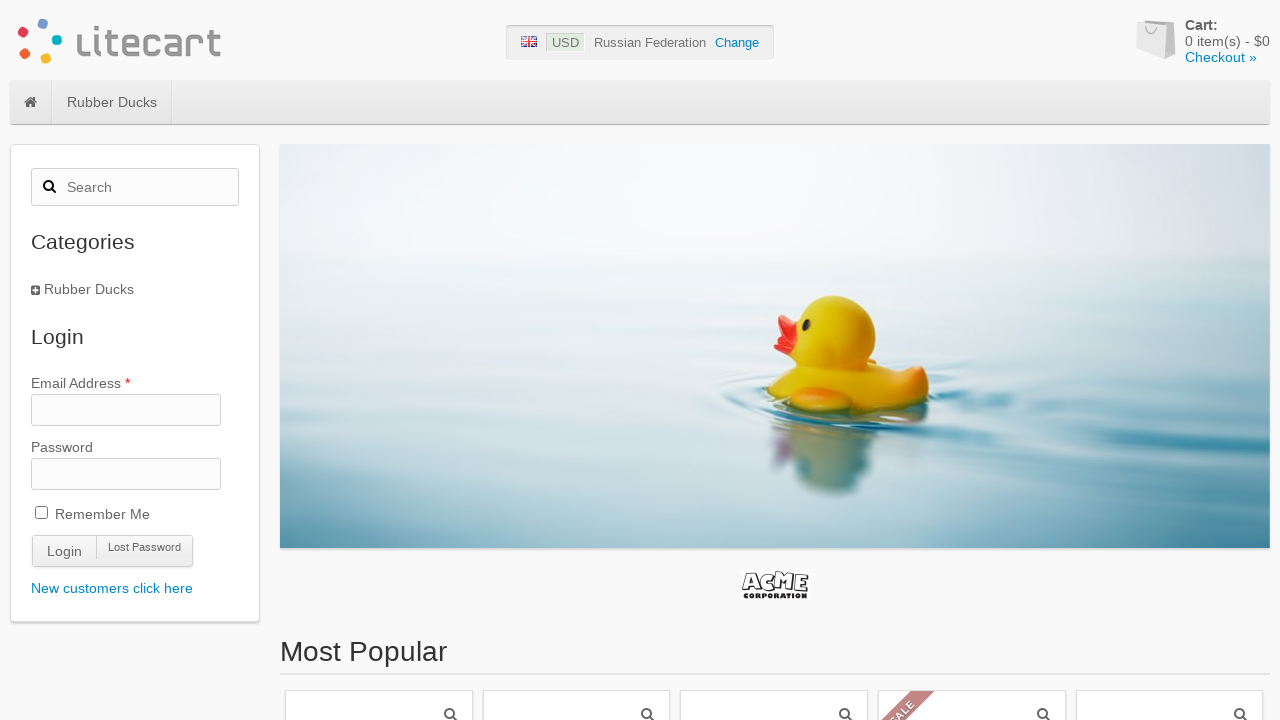

Hovered over main menu item to reveal subcategory at (112, 102) on #site-menu .category-1 > a
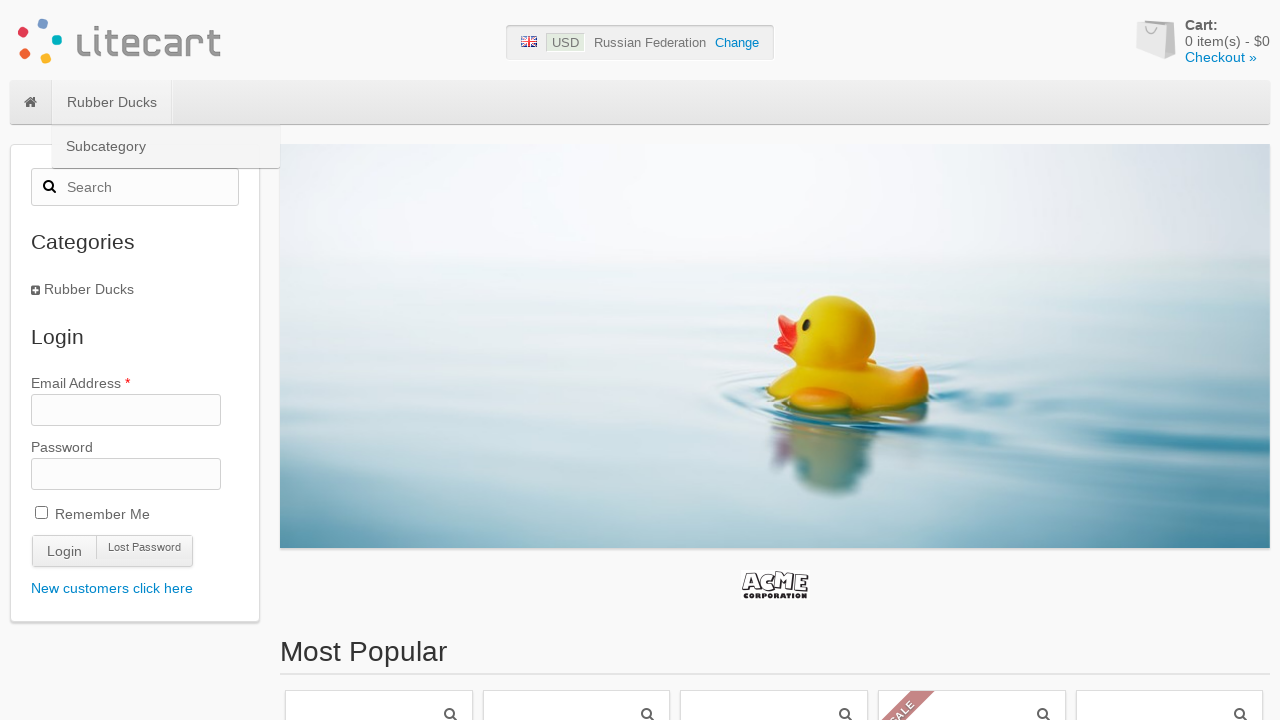

Moved mouse to subcategory position at (62, 125)
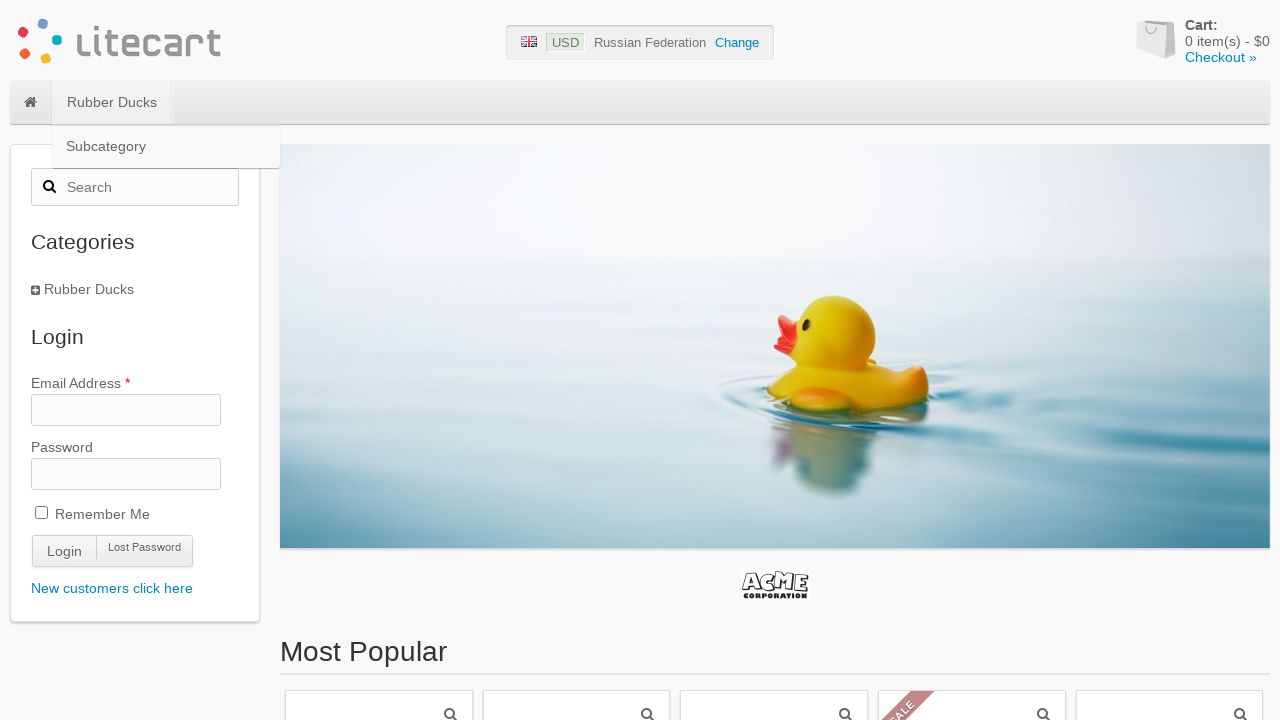

Clicked on subcategory link at (62, 125)
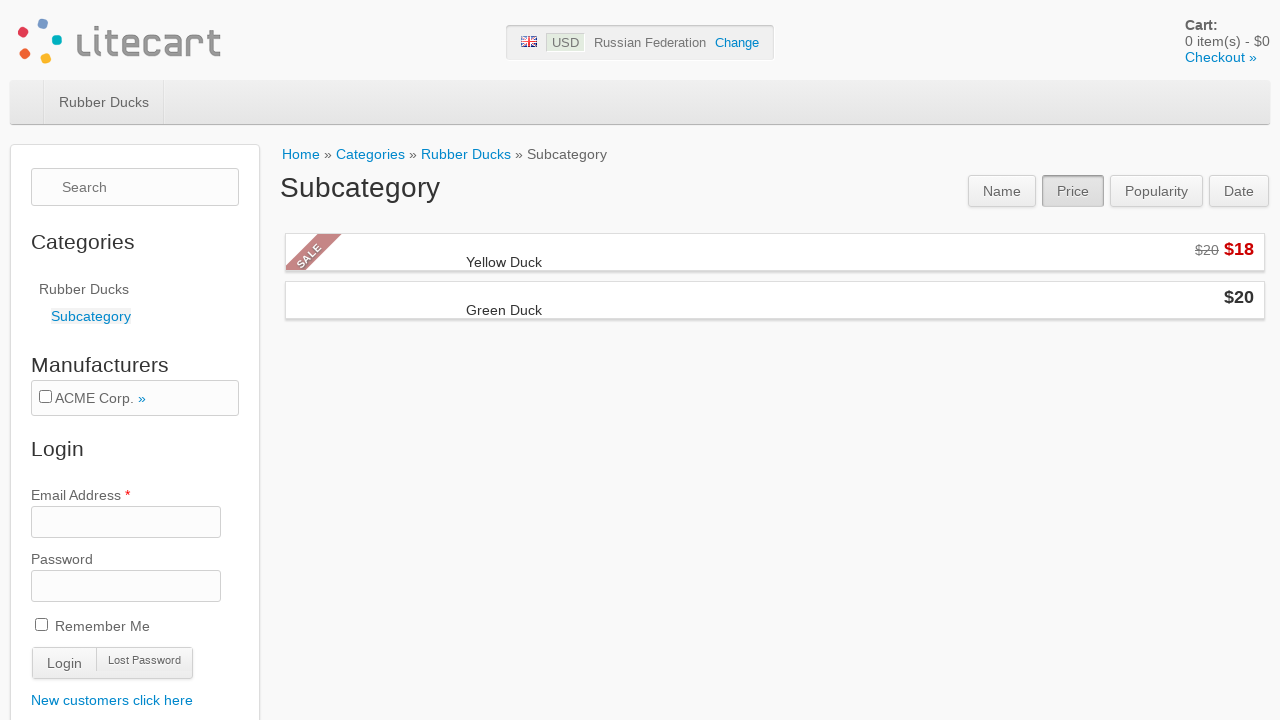

Subcategory page loaded and title element appeared
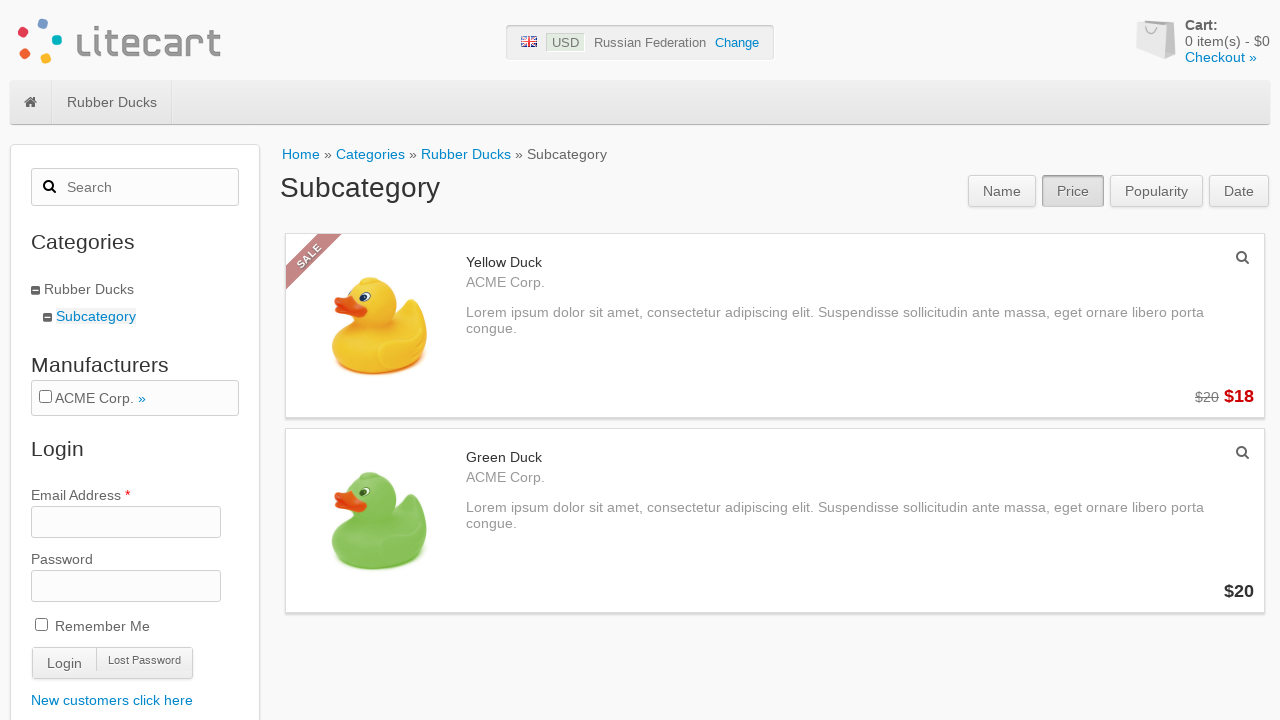

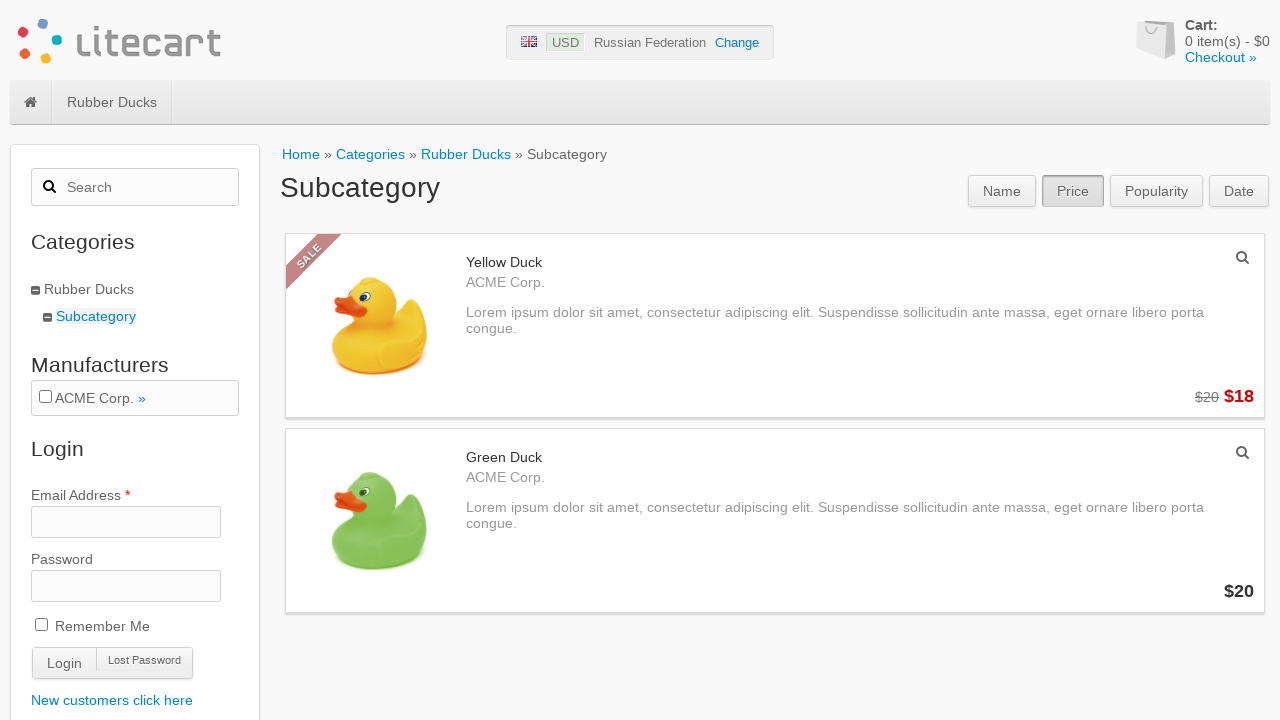